Tests negative scenario by clicking submit without filling any required fields, expecting form validation to prevent submission.

Starting URL: https://demoqa.com/automation-practice-form

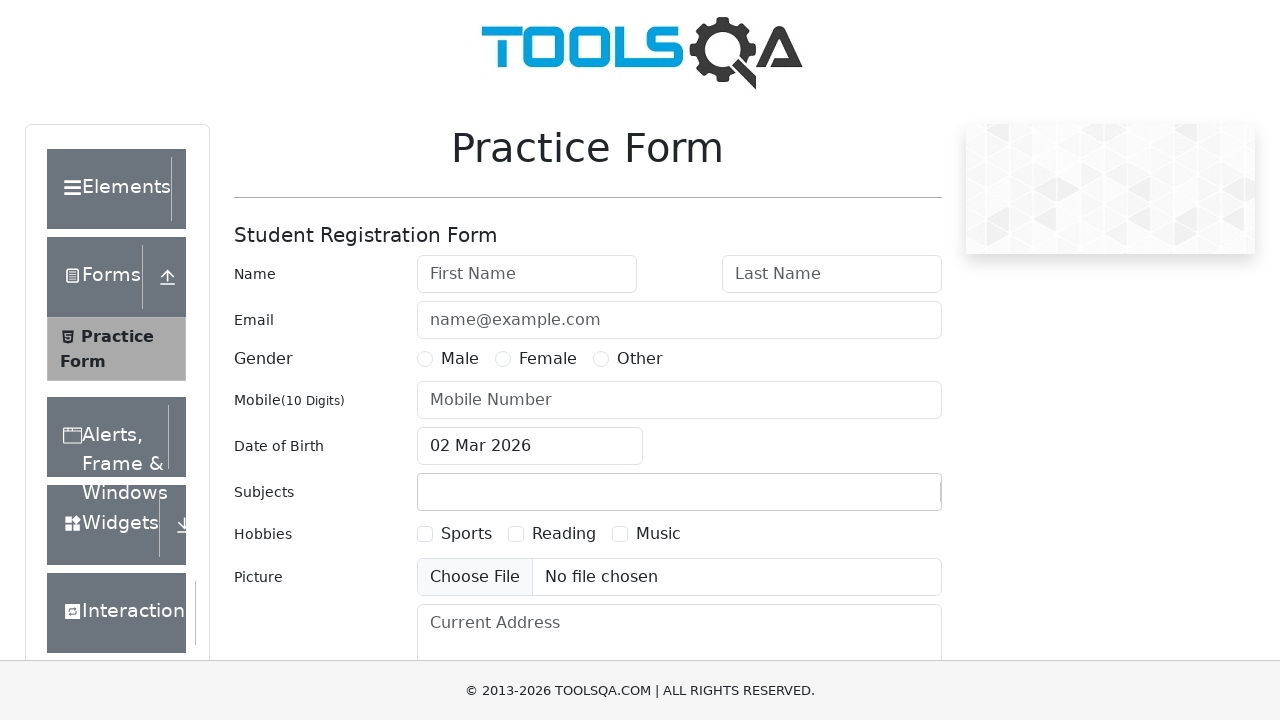

Clicked submit button without filling any required fields at (885, 499) on #submit
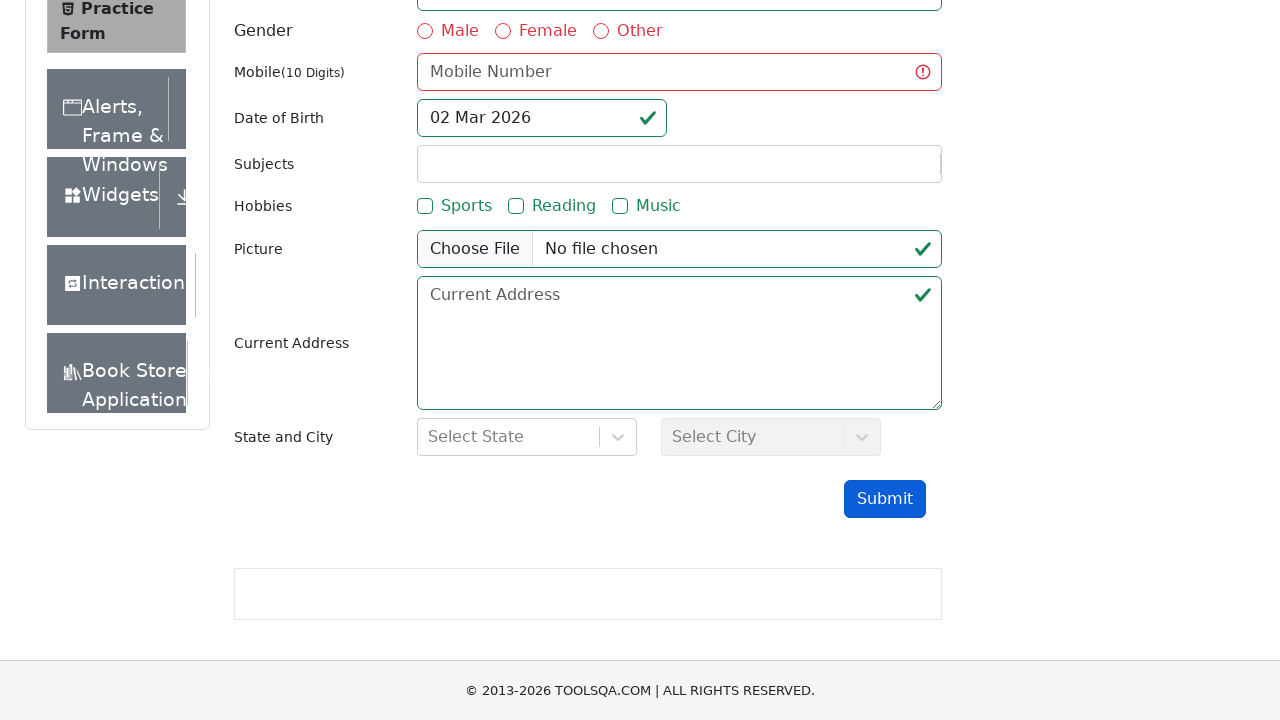

Verified that firstName field shows invalid state due to form validation
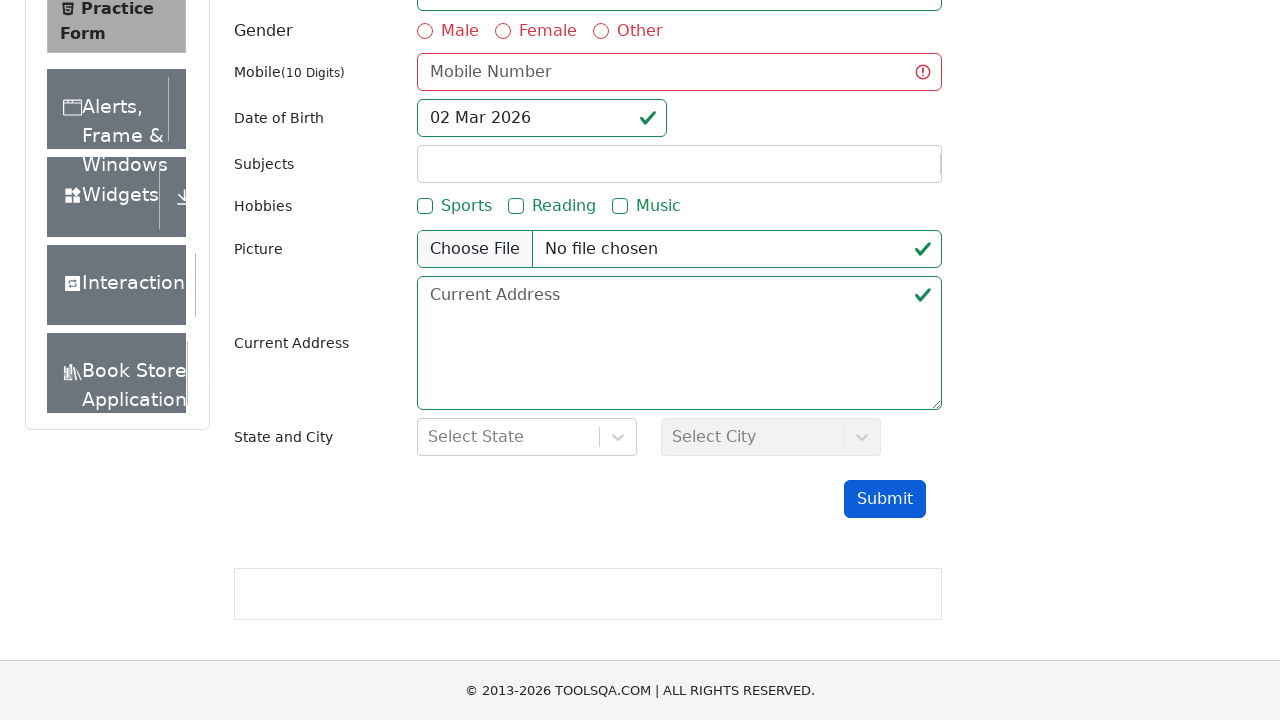

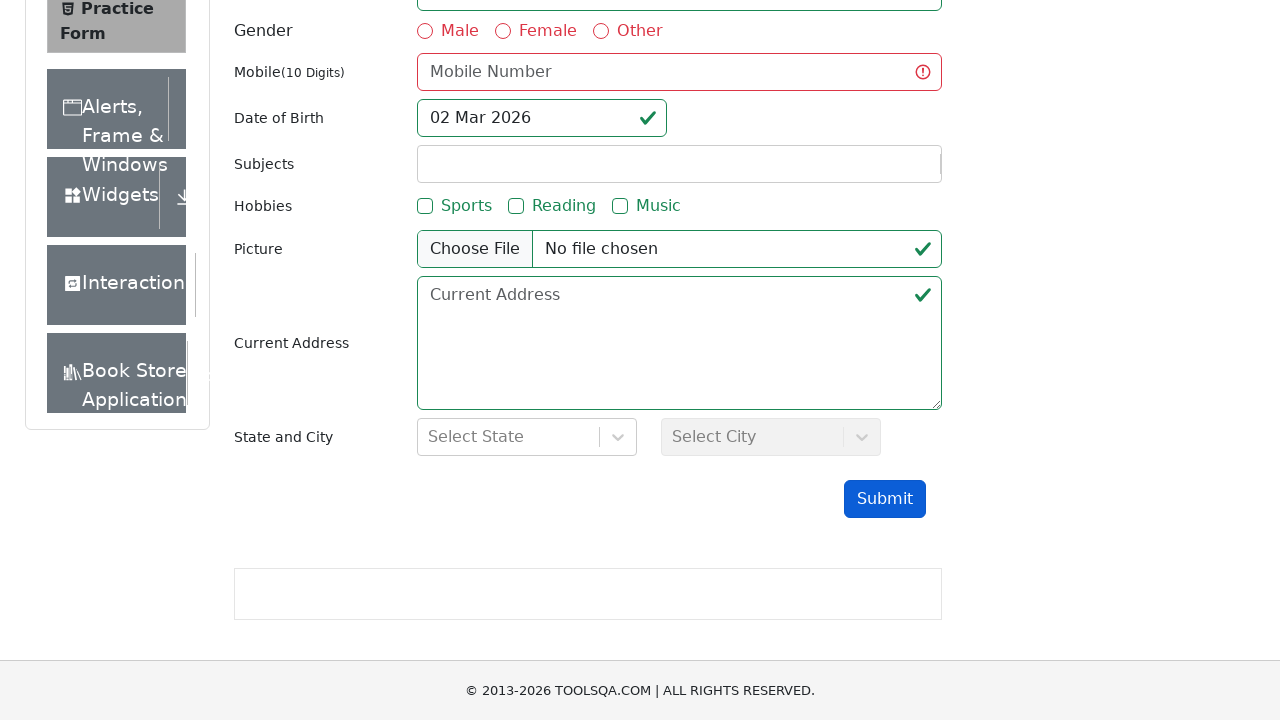